Tests right-click (context menu) functionality by performing a context click on a button element on a jQuery context menu demo page

Starting URL: http://swisnl.github.io/jQuery-contextMenu/demo.html

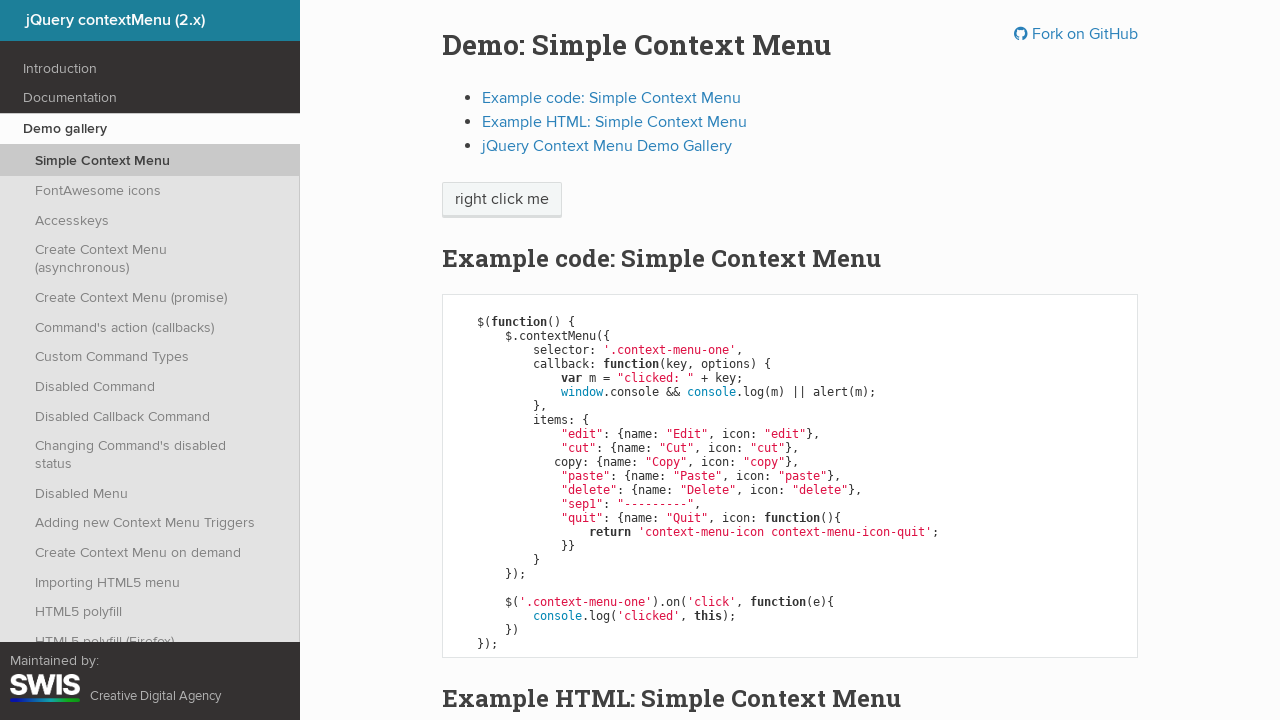

Right-click button element 'span.context-menu-one' is visible
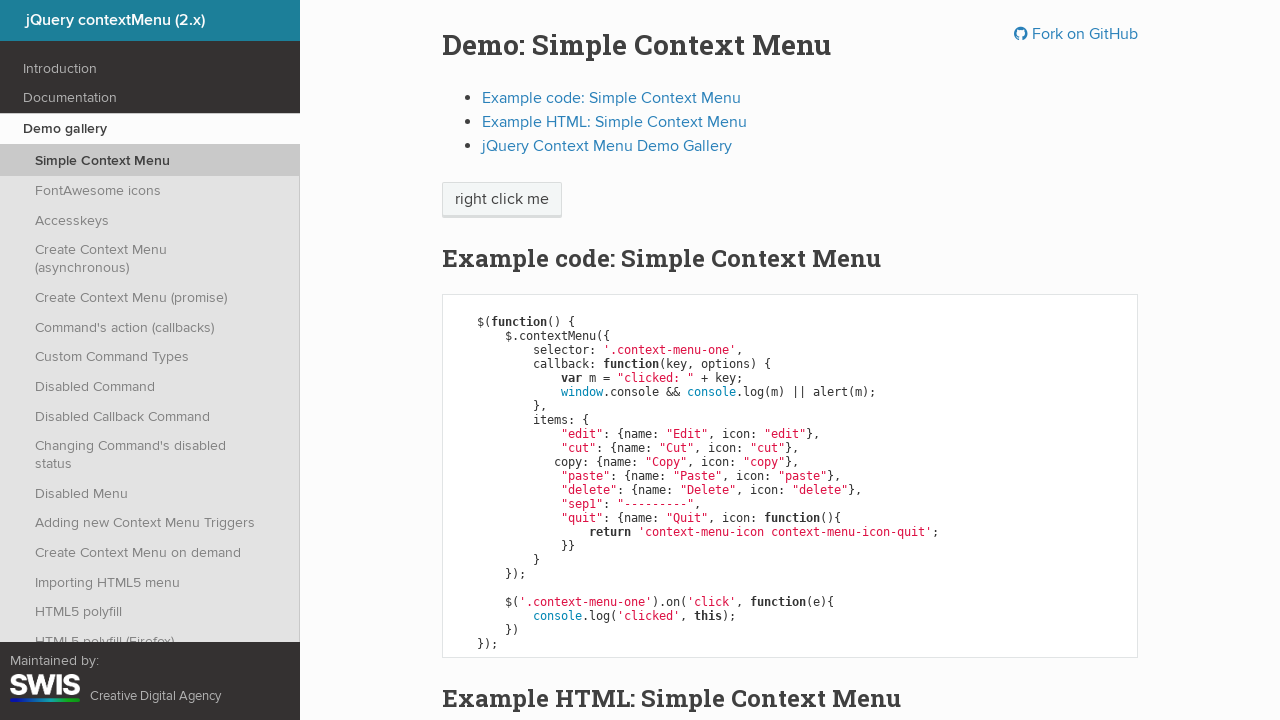

Performed right-click on the context menu button at (502, 200) on span.context-menu-one
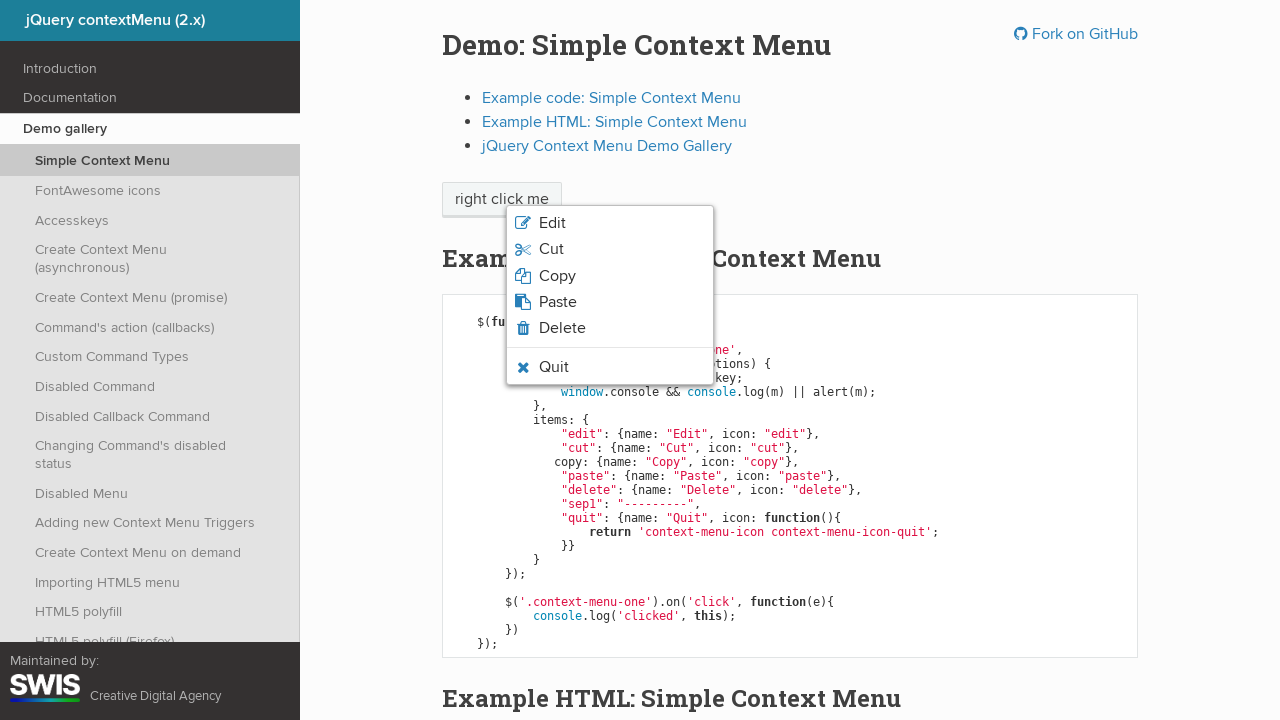

Context menu appeared after right-click
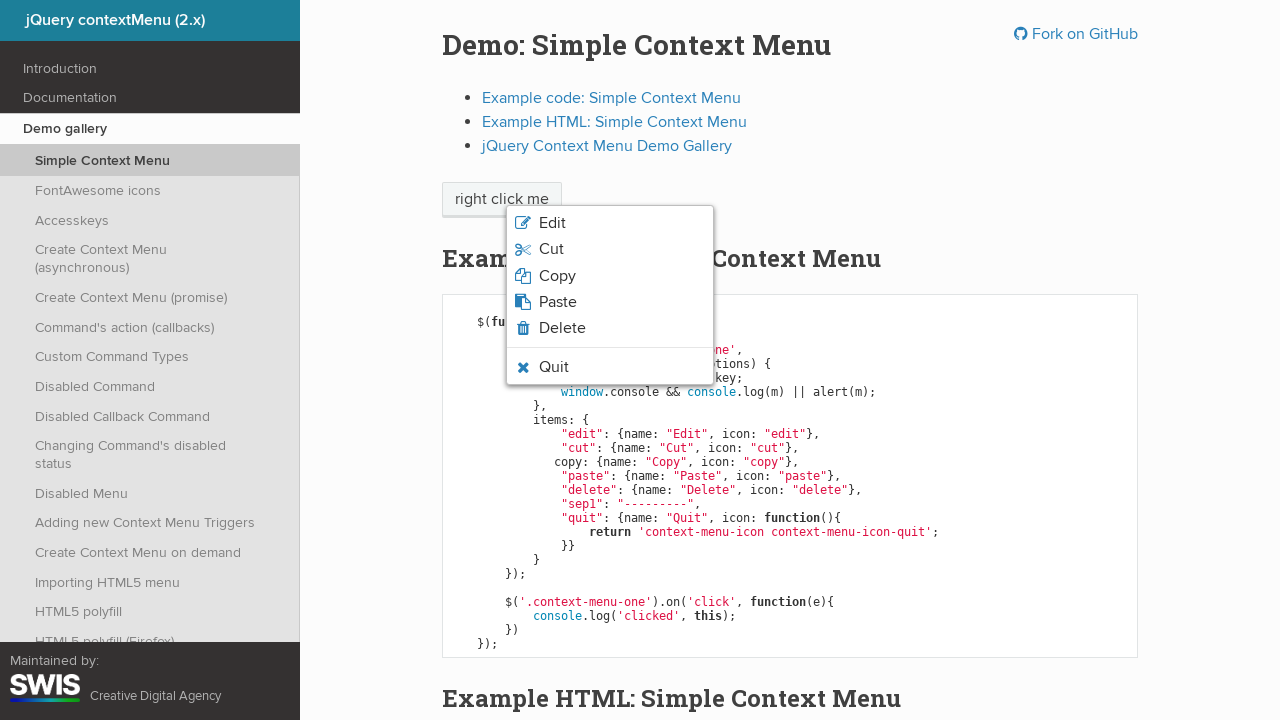

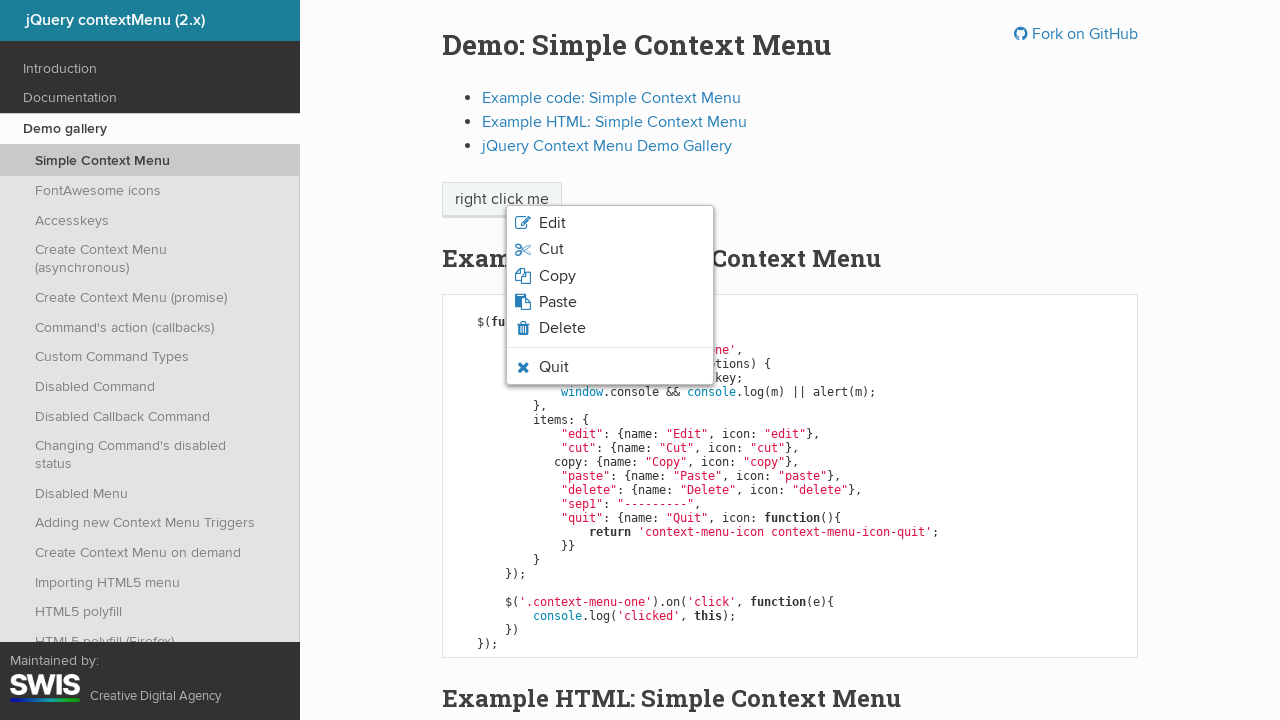